Tests file upload functionality by selecting a file, submitting the upload form, and verifying the uploaded filename is displayed correctly on the confirmation page.

Starting URL: http://the-internet.herokuapp.com/upload

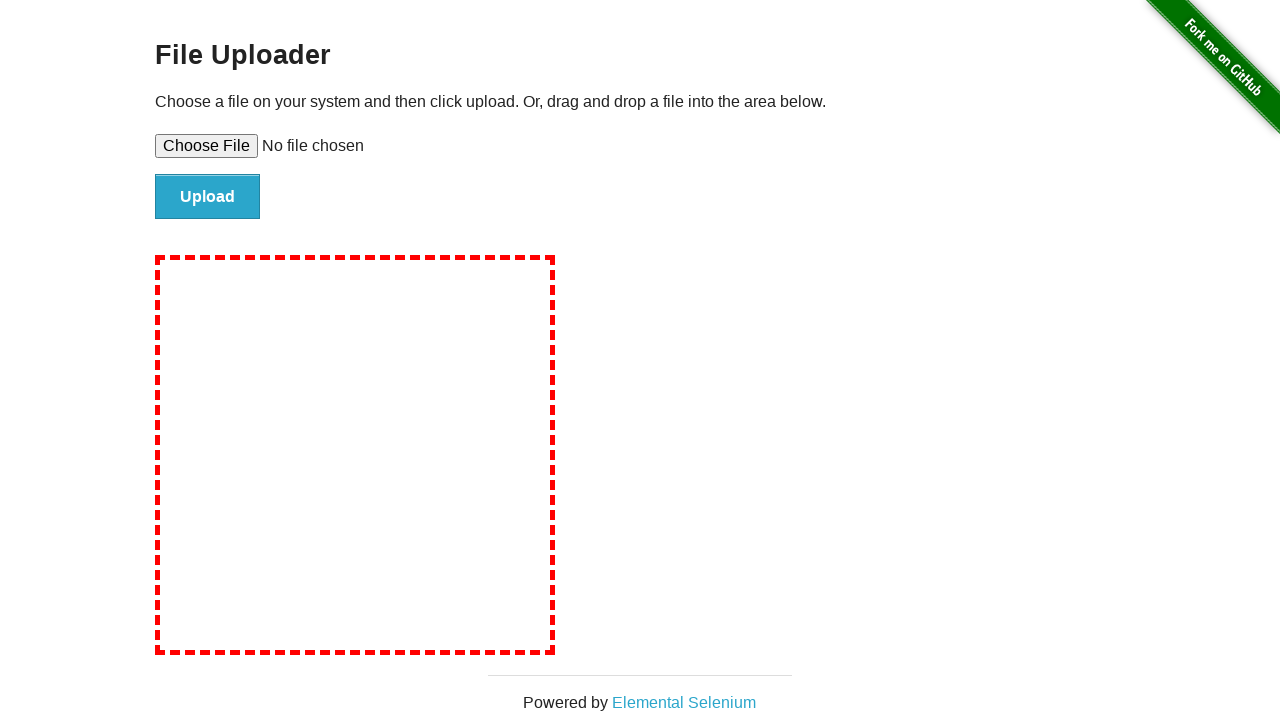

Created temporary file path for upload test
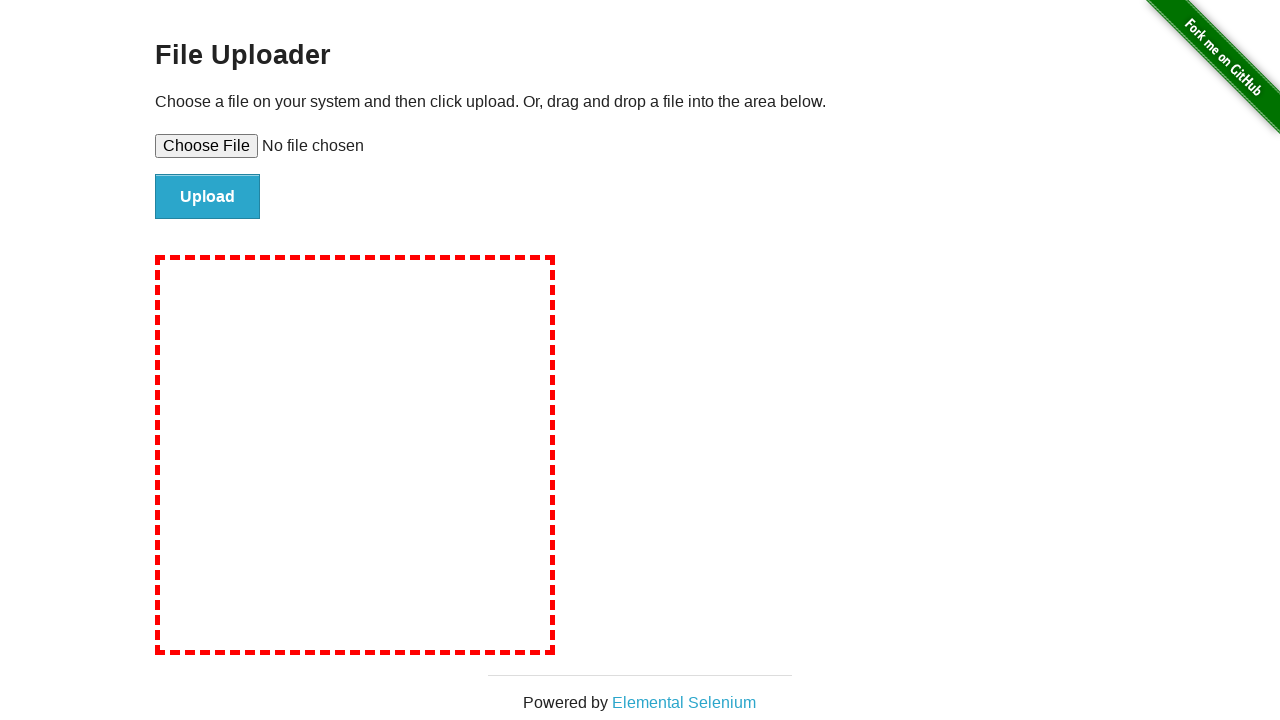

Wrote test content to temporary file
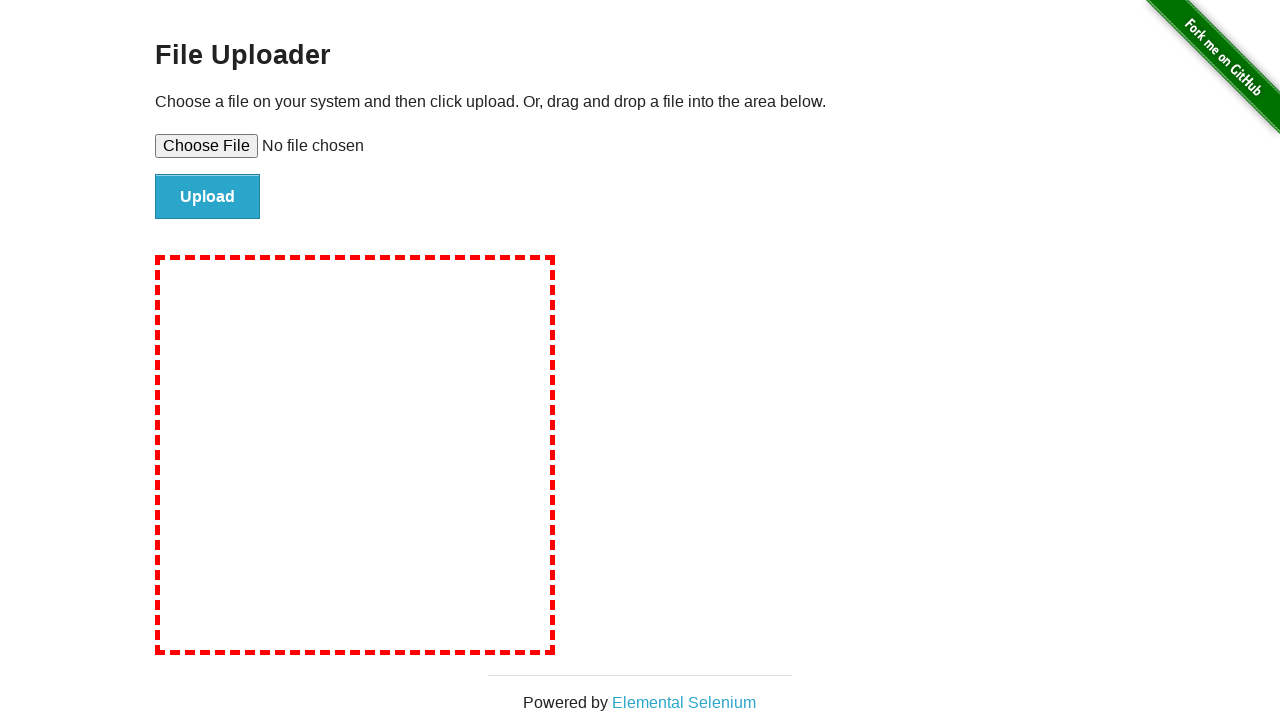

Selected test file for upload using file input
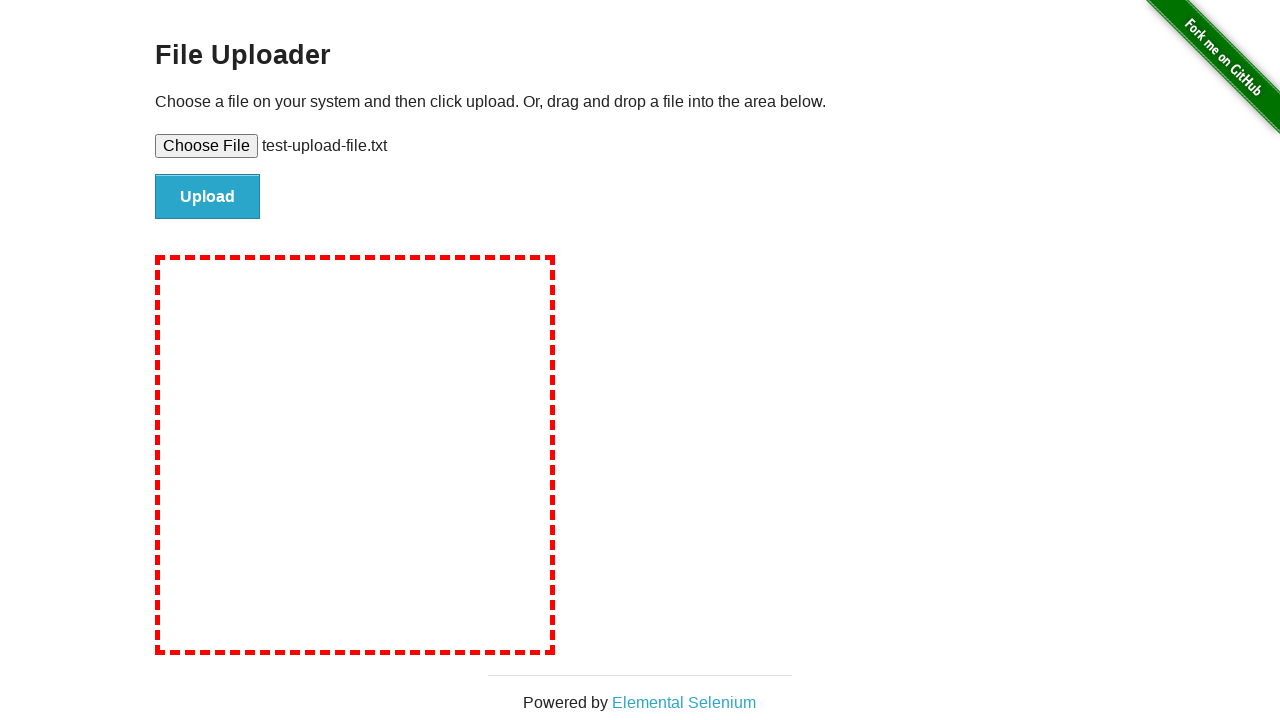

Clicked submit button to upload file at (208, 197) on #file-submit
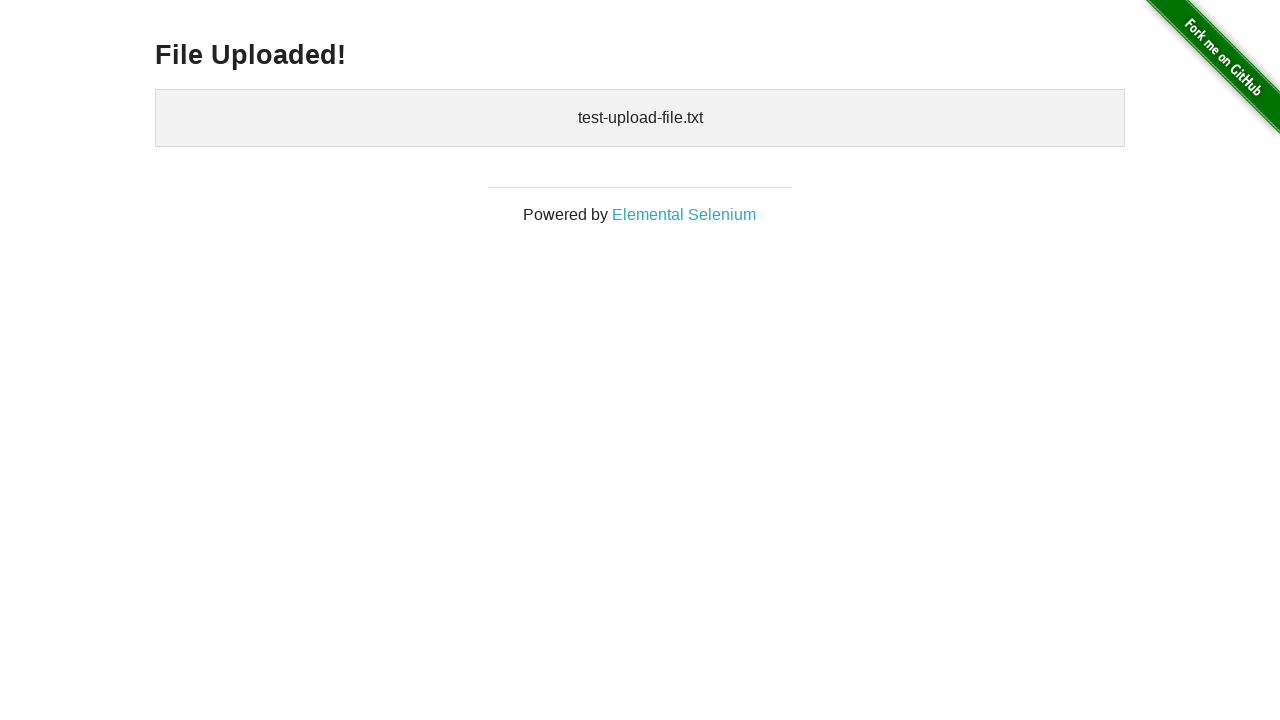

Upload confirmation page loaded with uploaded files element
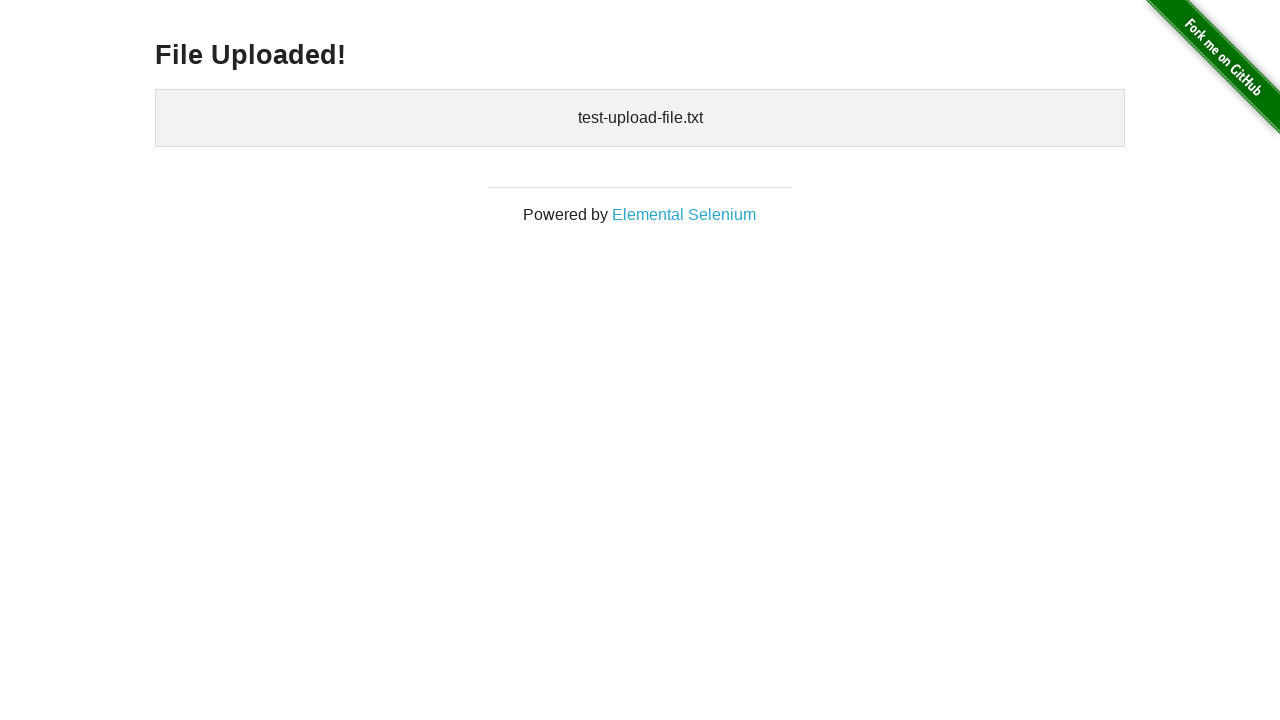

Cleaned up temporary test file
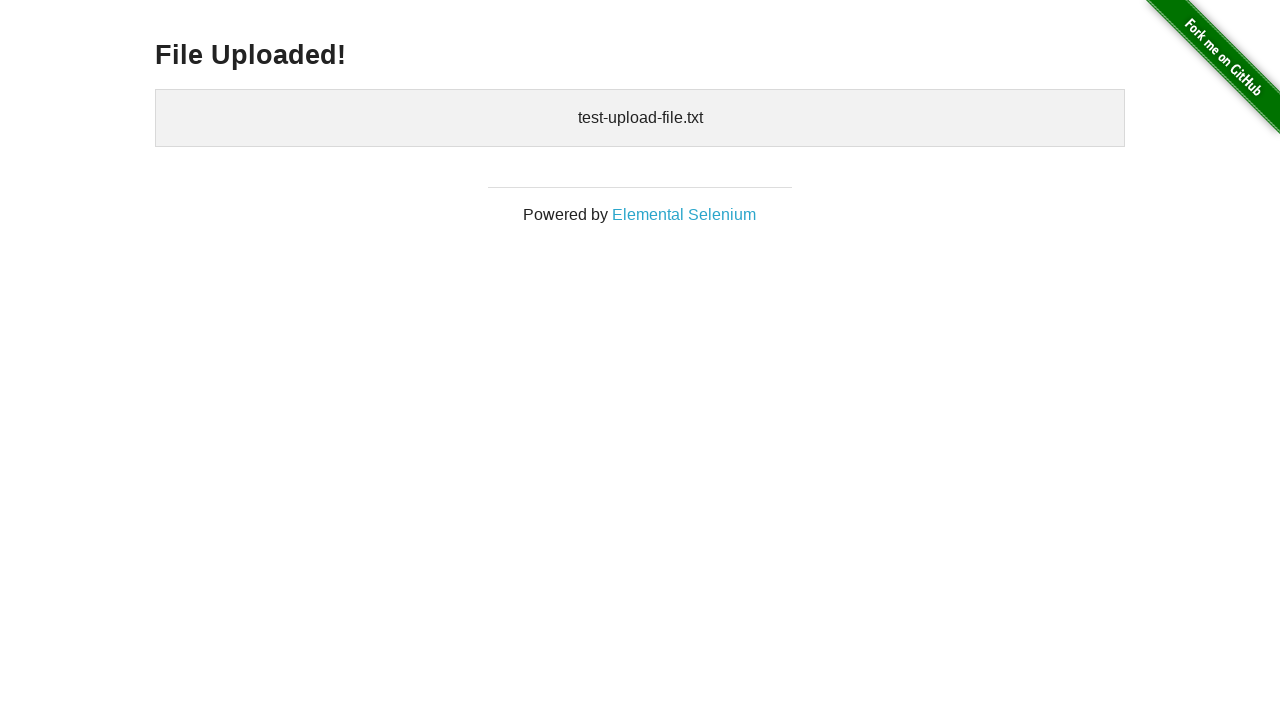

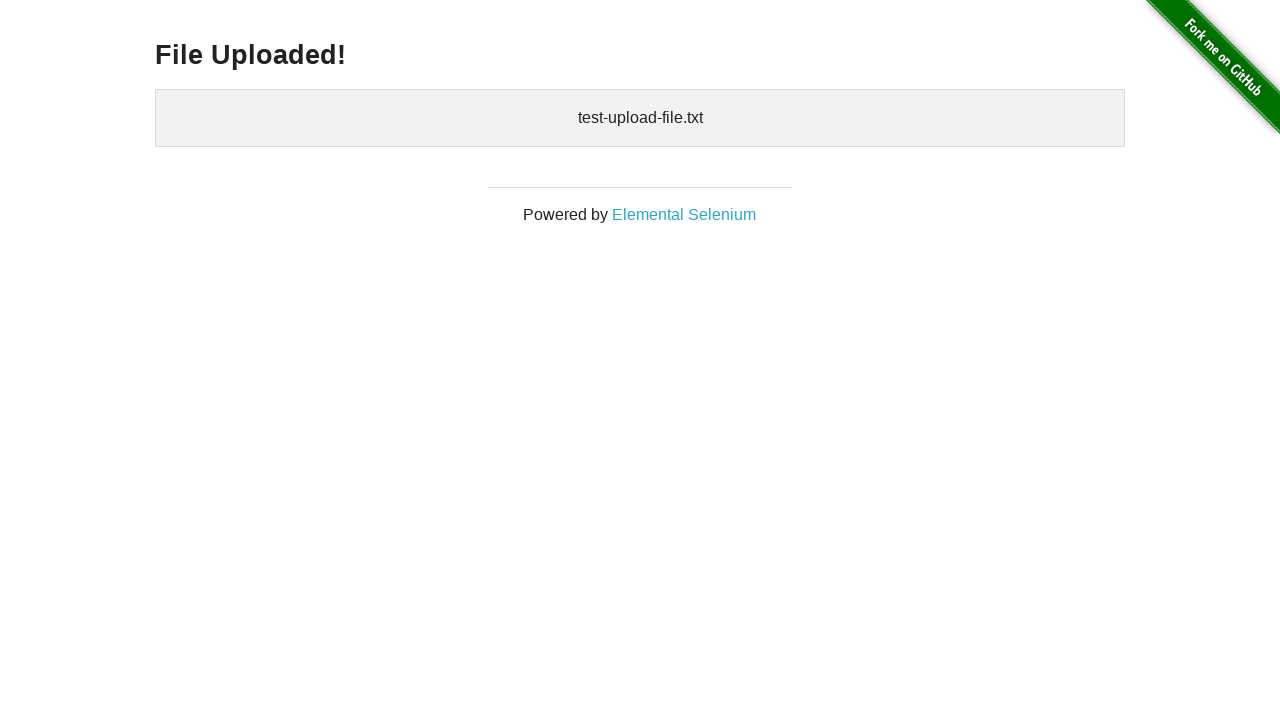